Tests multi-select functionality on a selectable list by holding Ctrl and clicking on multiple list items (1st, 3rd, and 5th items)

Starting URL: http://demo.automationtesting.in/Selectable.html

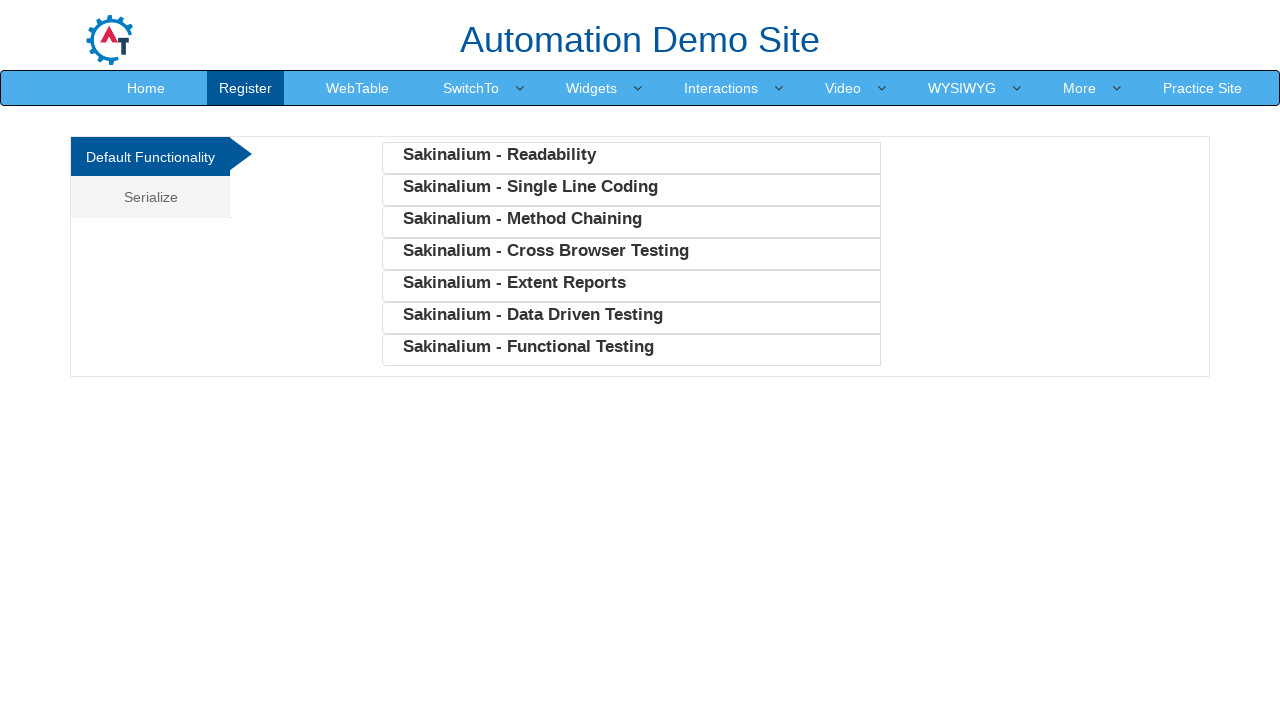

Waited for selectable list items to be present
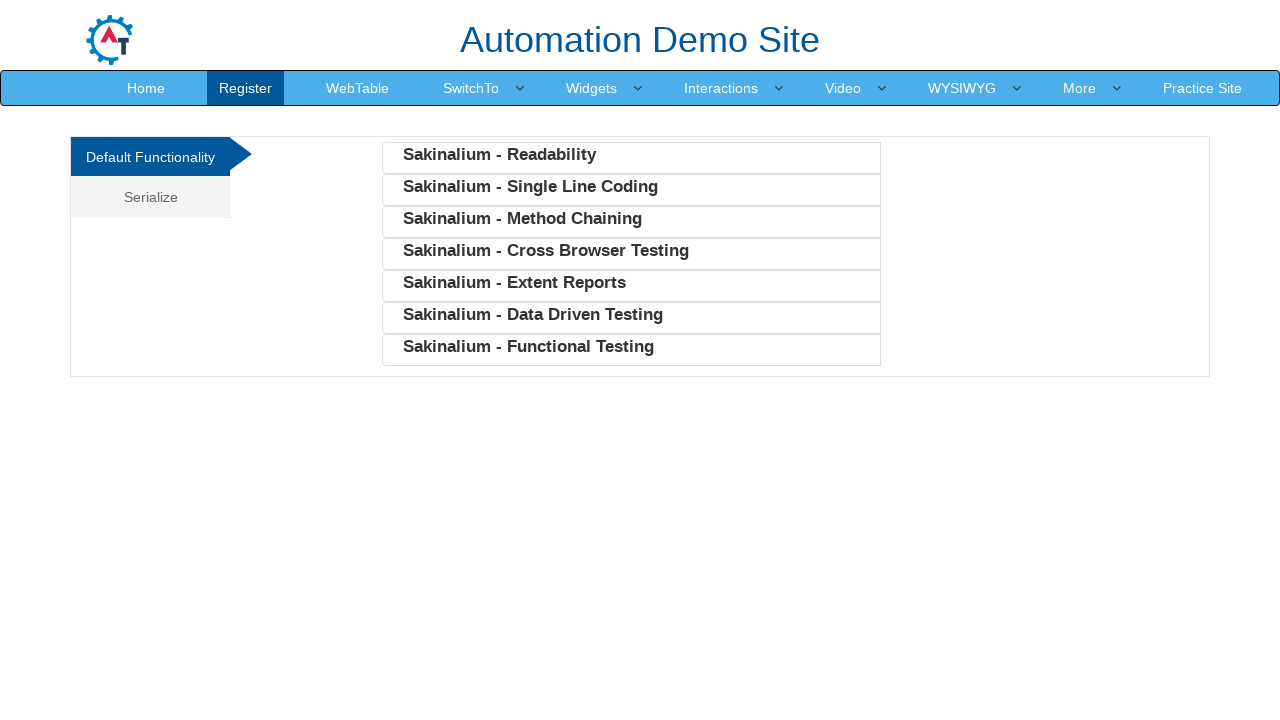

Located all list items in the selectable list
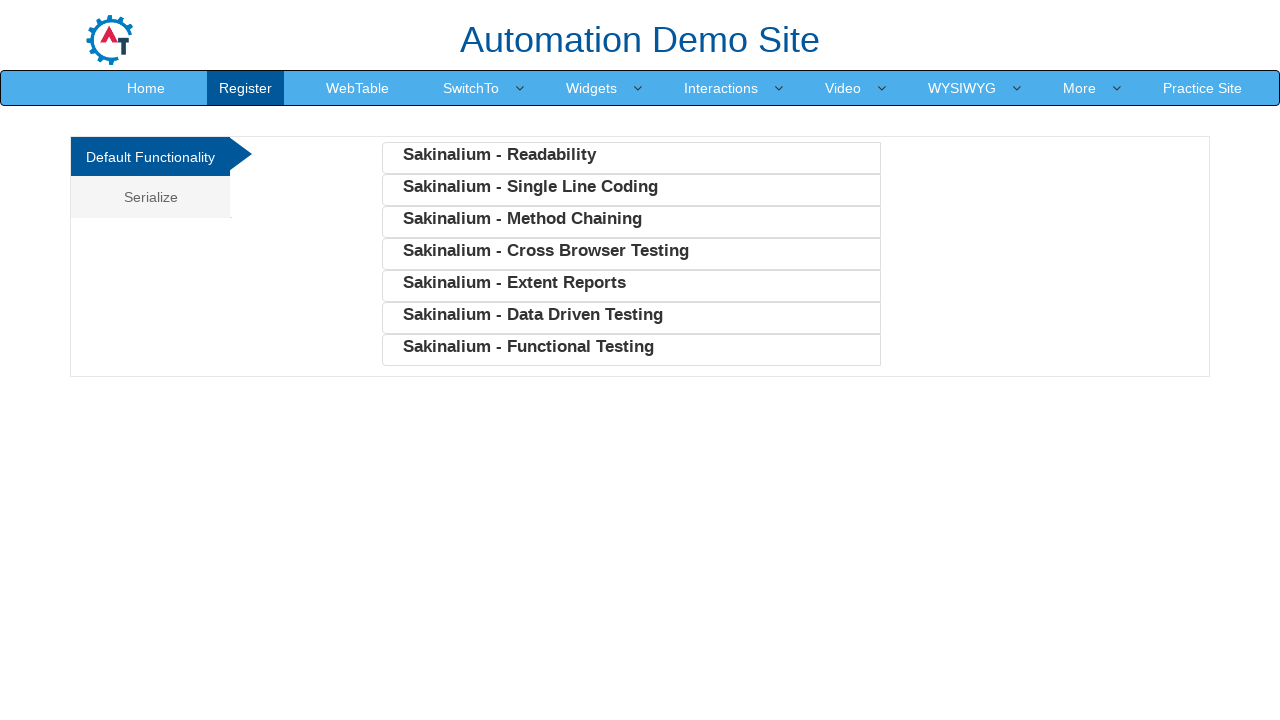

Clicked first list item (index 0) at (631, 158) on xpath=//ul[@class='deaultFunc']/li >> nth=0
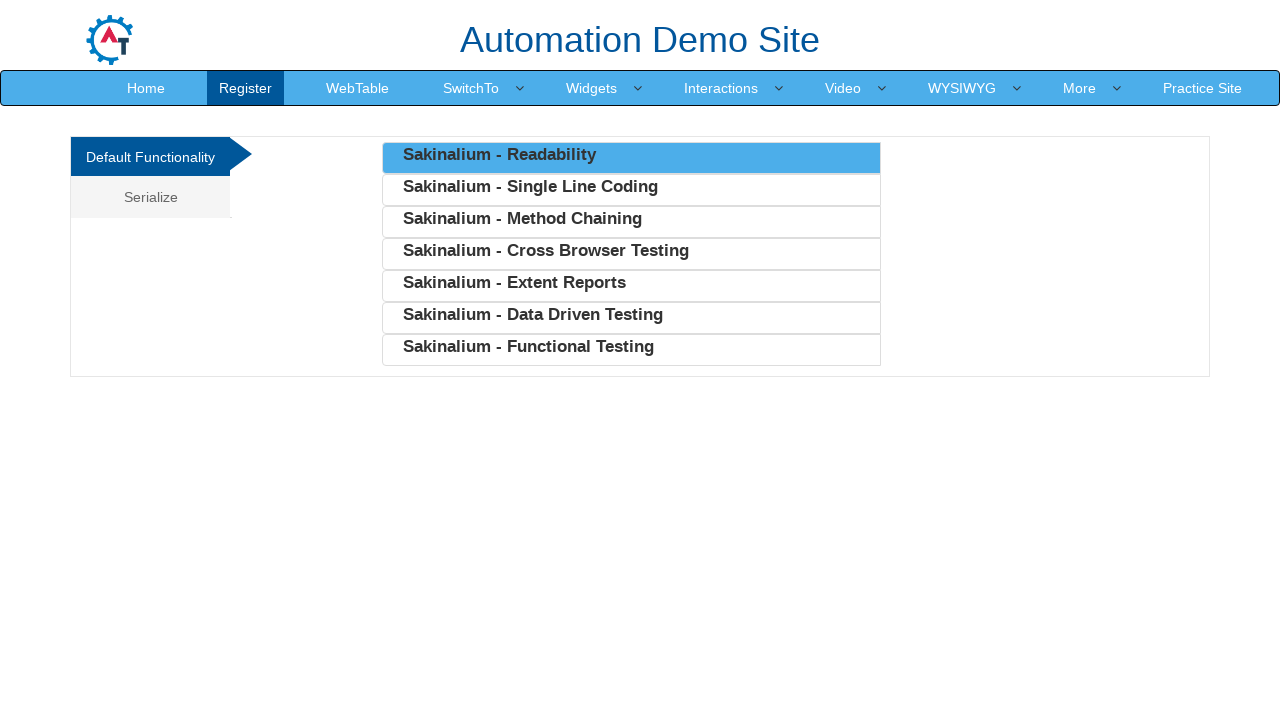

Ctrl+clicked third list item (index 2) to add to selection at (631, 222) on xpath=//ul[@class='deaultFunc']/li >> nth=2
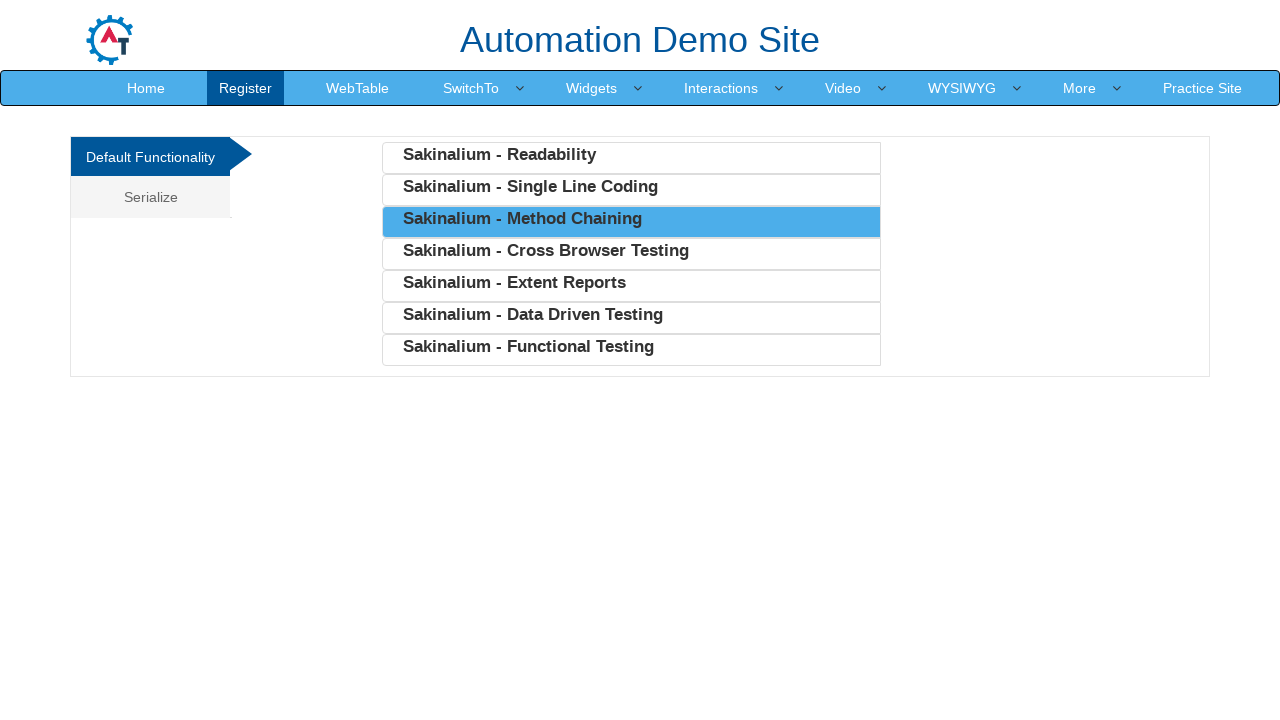

Ctrl+clicked fifth list item (index 4) to add to selection at (631, 286) on xpath=//ul[@class='deaultFunc']/li >> nth=4
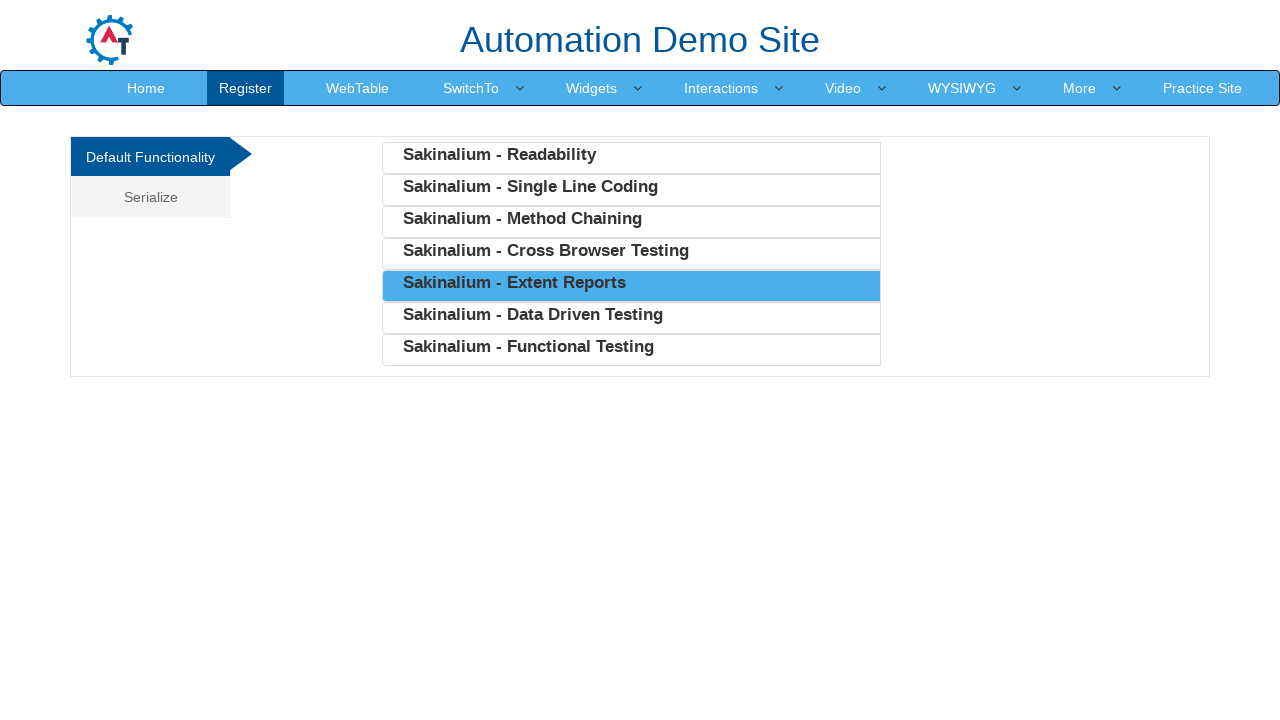

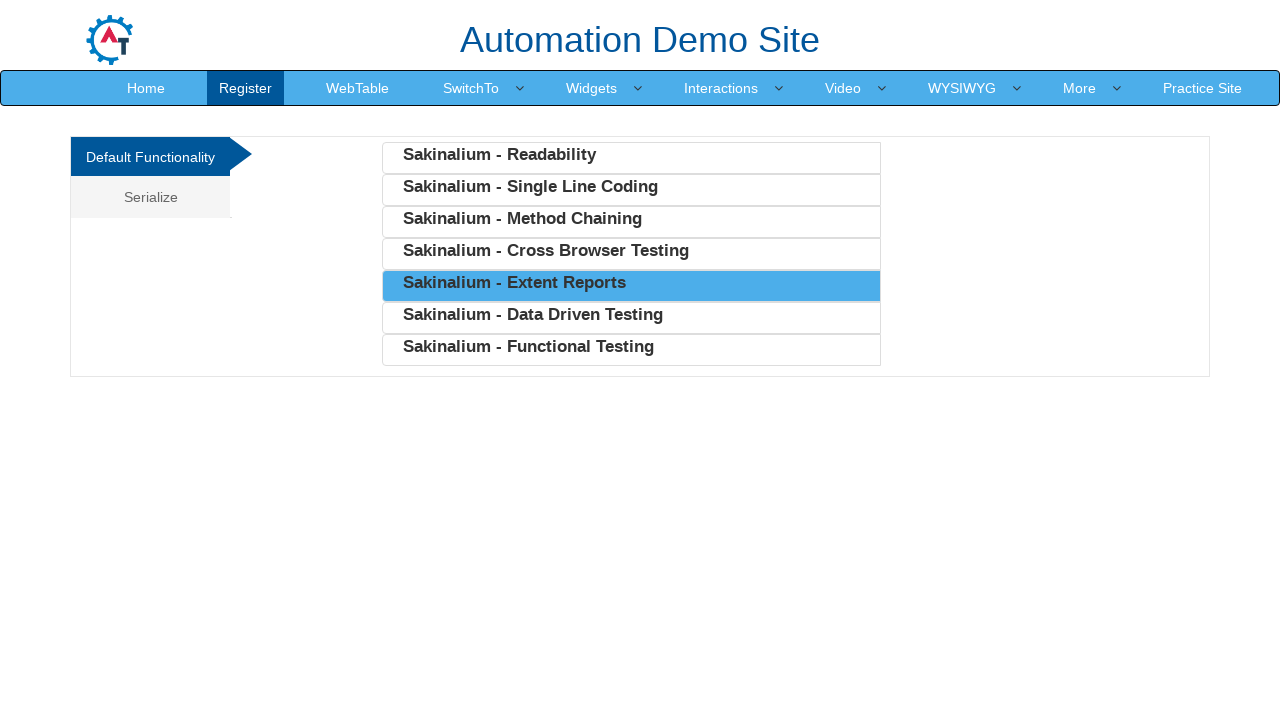